Tests different types of JavaScript alerts (simple, confirm, and prompt) on a demo website by triggering each alert type and interacting with them

Starting URL: http://demo.automationtesting.in/Alerts.html

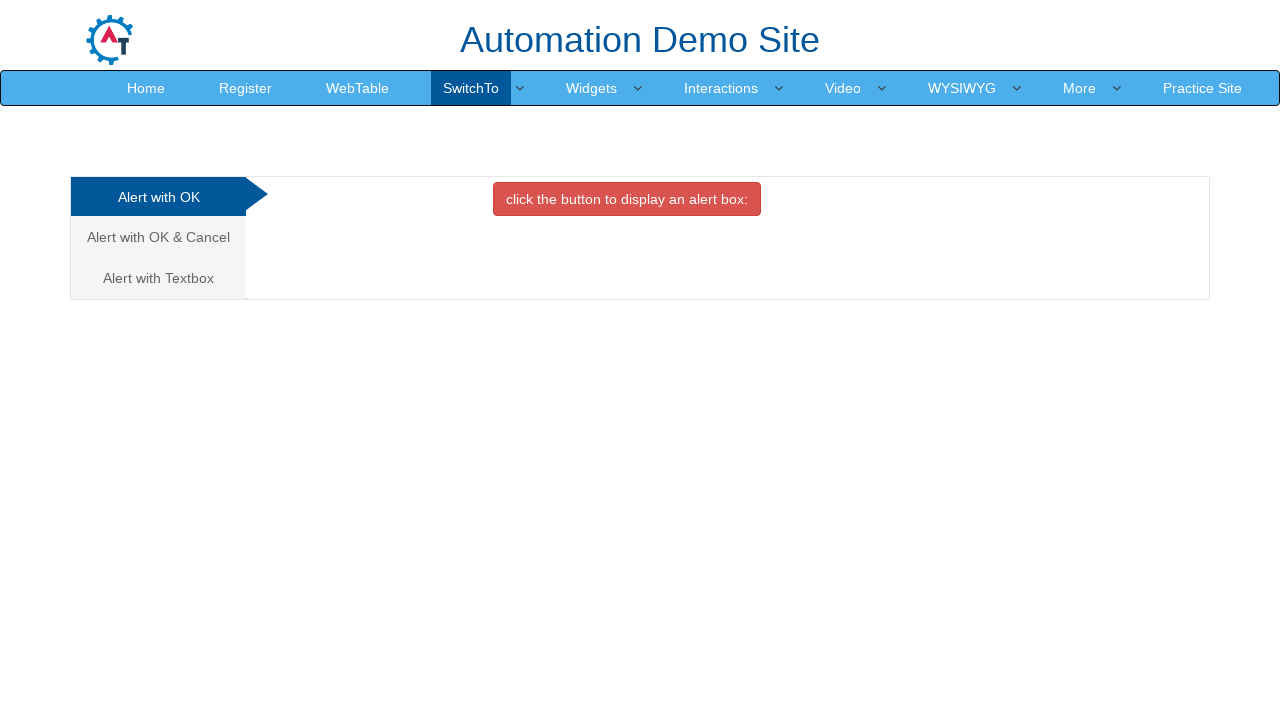

Clicked on first analytics tab at (158, 197) on .analystic
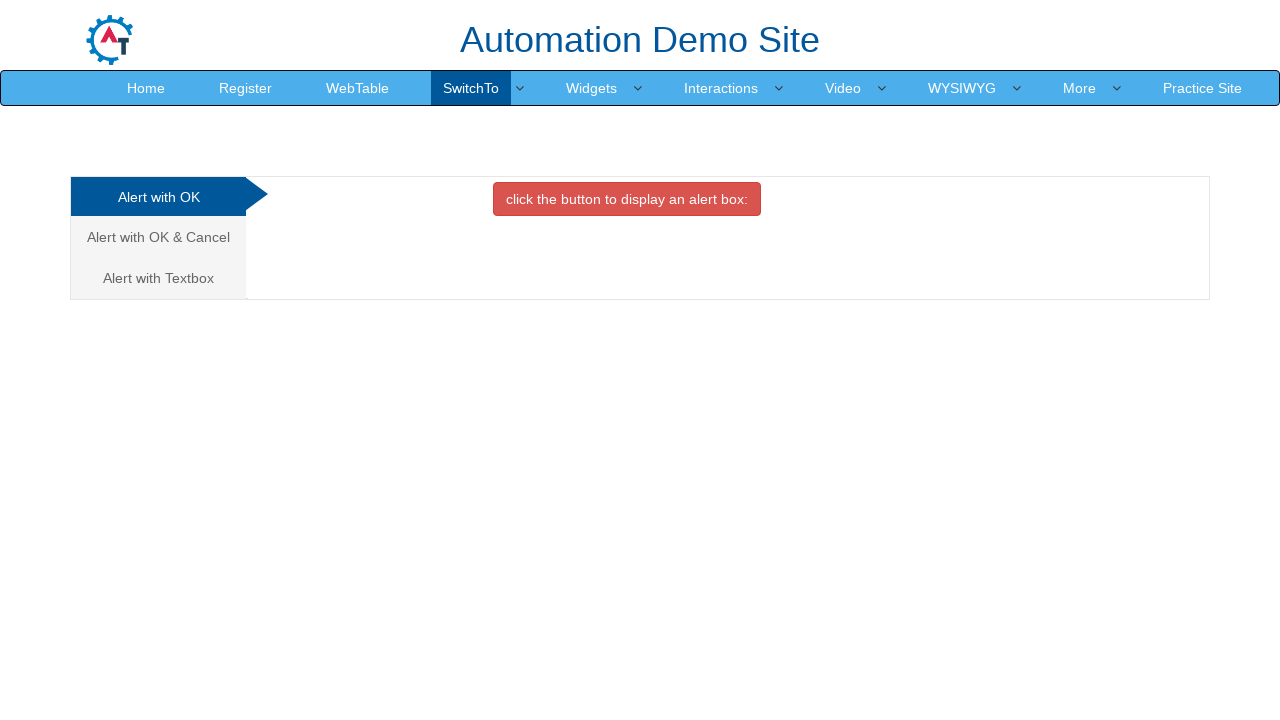

Clicked button to trigger simple alert at (627, 199) on button.btn.btn-danger
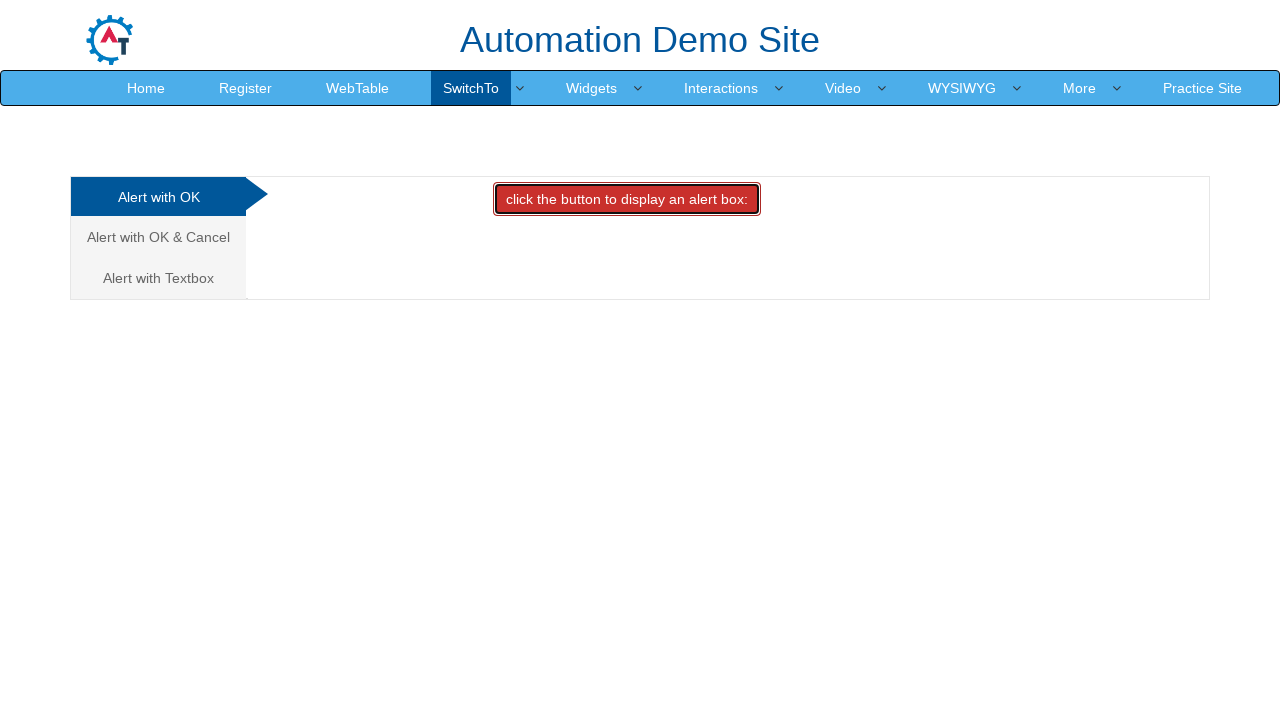

Triggered simple alert and accepted it at (627, 199) on button.btn.btn-danger
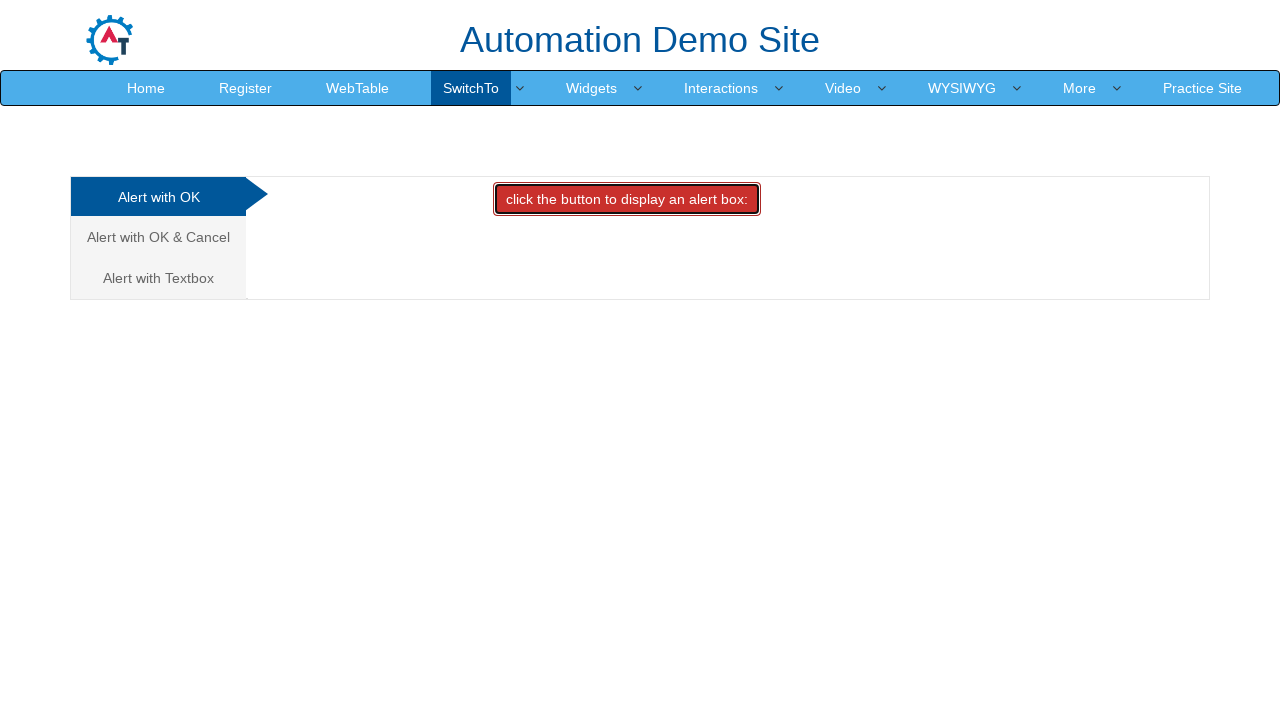

Clicked on second analytics tab for confirm alert test at (158, 237) on (//a[@class='analystic'])[2]
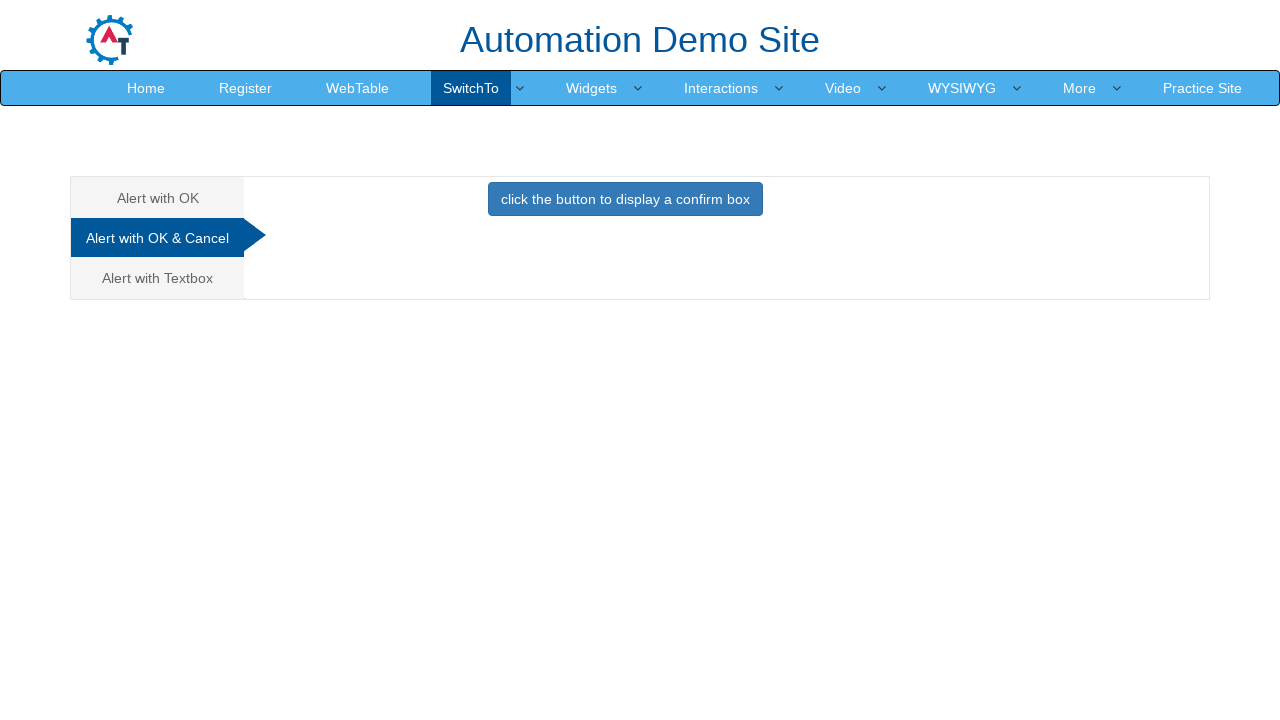

Triggered confirm alert and dismissed it at (625, 199) on button[onclick='confirmbox()']
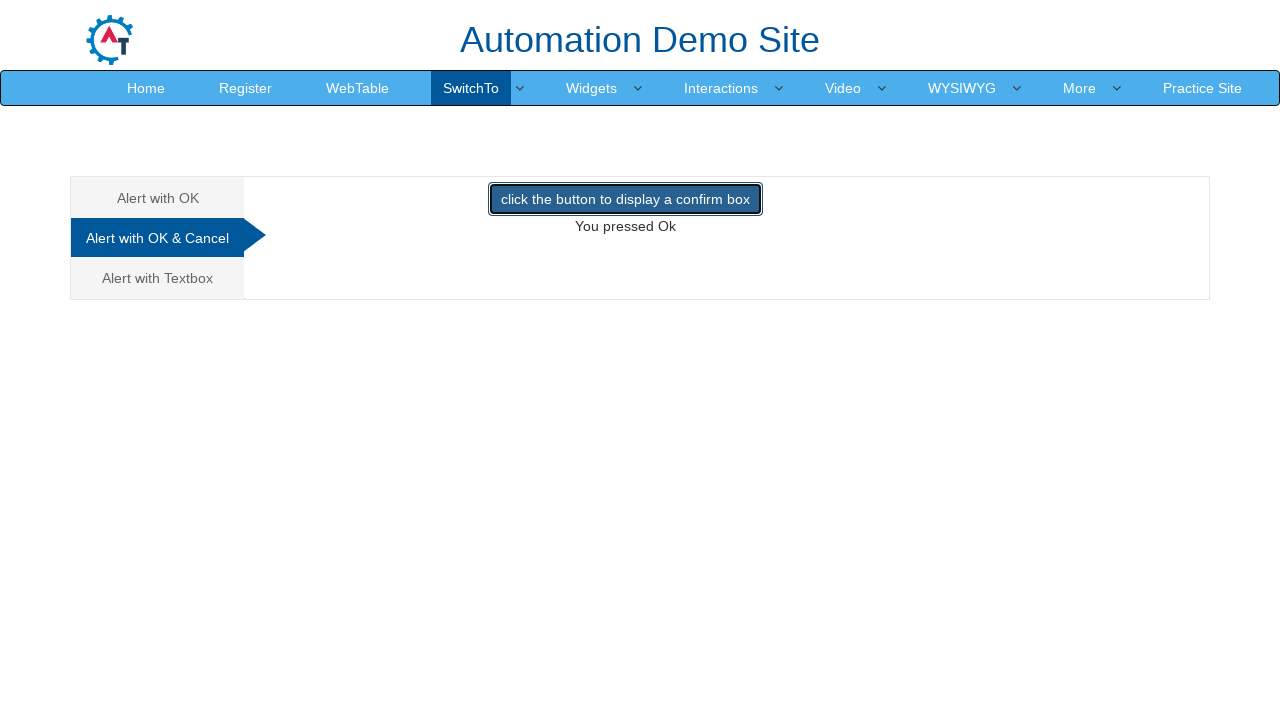

Clicked on third analytics tab for prompt alert test at (158, 278) on (//a[@class='analystic'])[3]
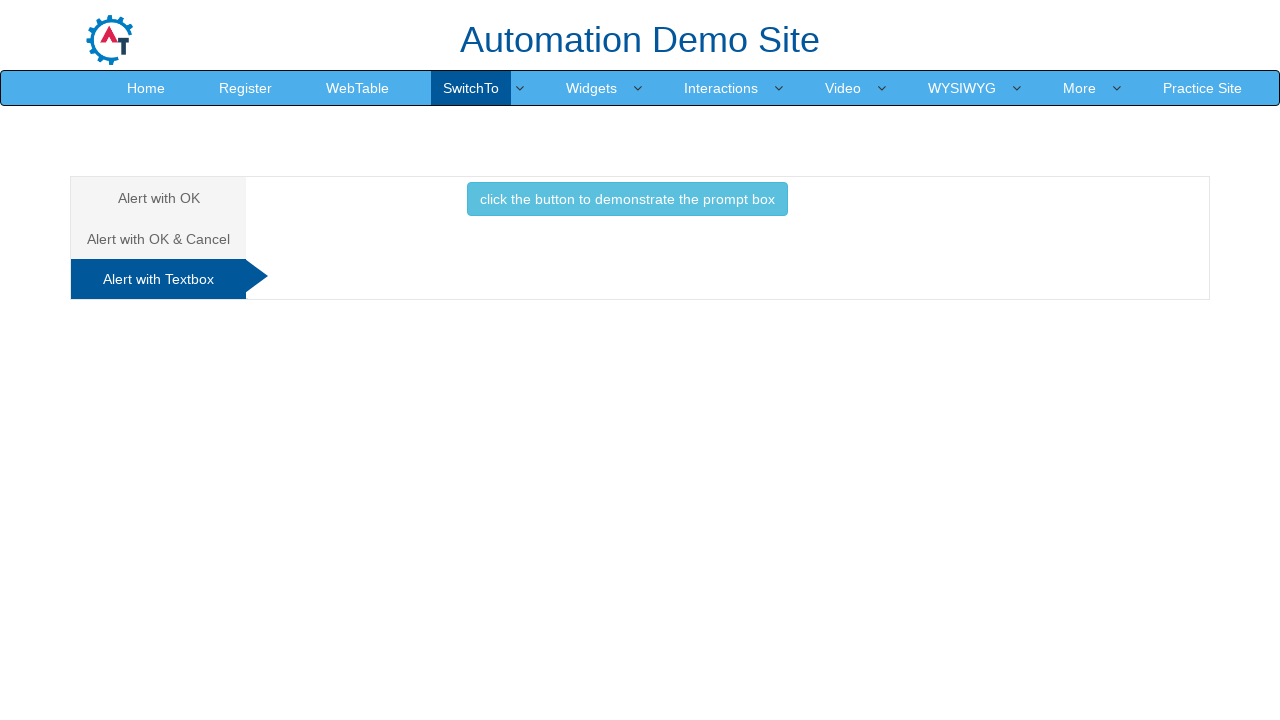

Triggered prompt alert, entered 'Deepak', and accepted it at (627, 199) on button[onclick='promptbox()']
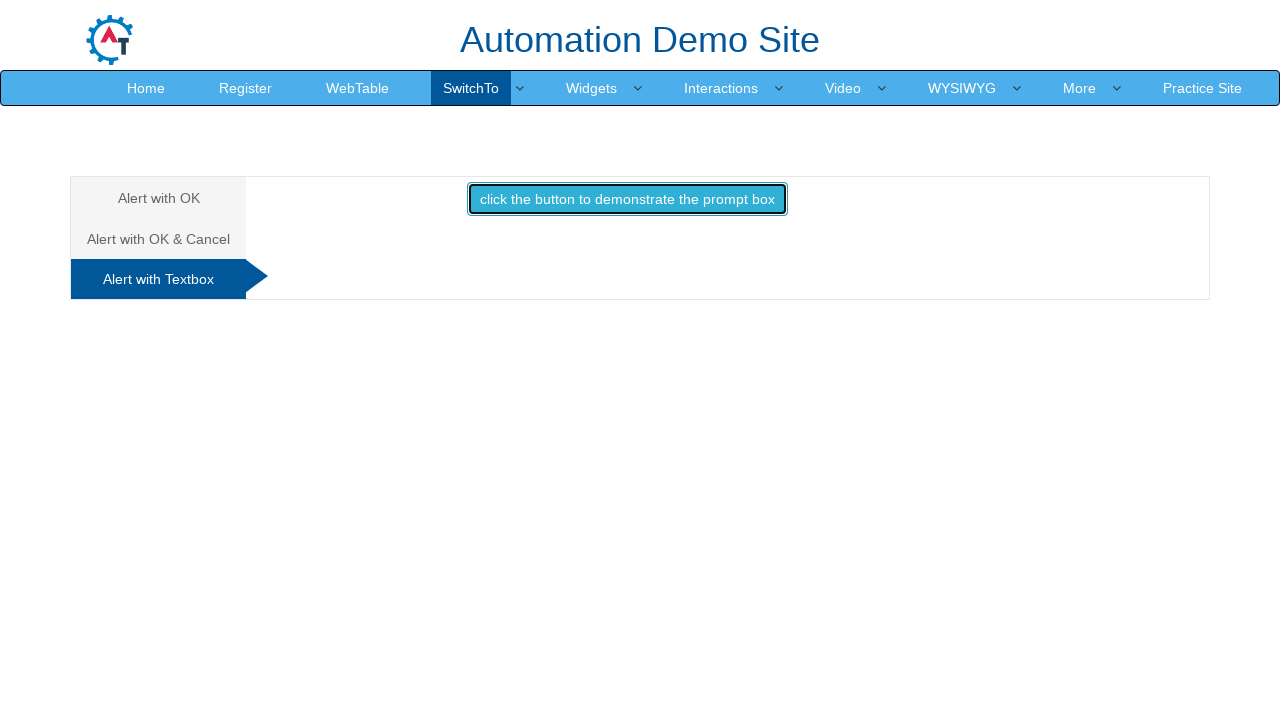

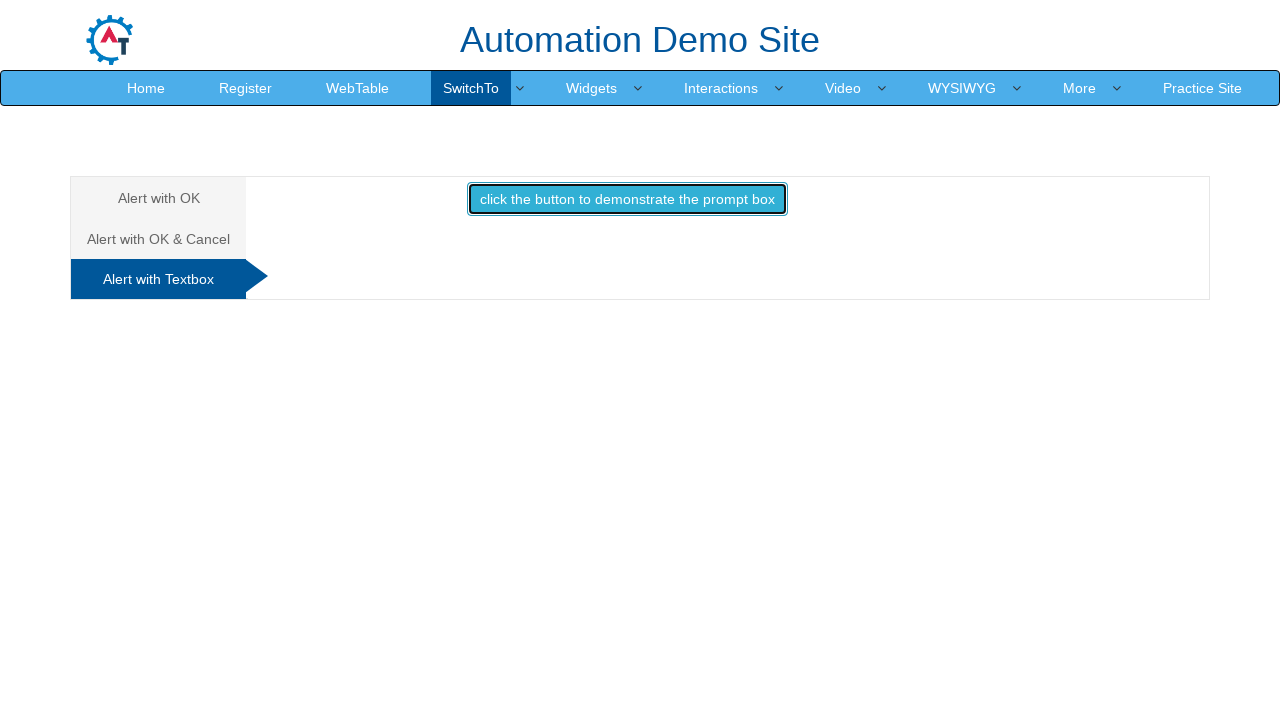